Tests drag and drop functionality on the jQuery UI droppable demo page by dragging an element and dropping it onto a target area

Starting URL: https://jqueryui.com/droppable/

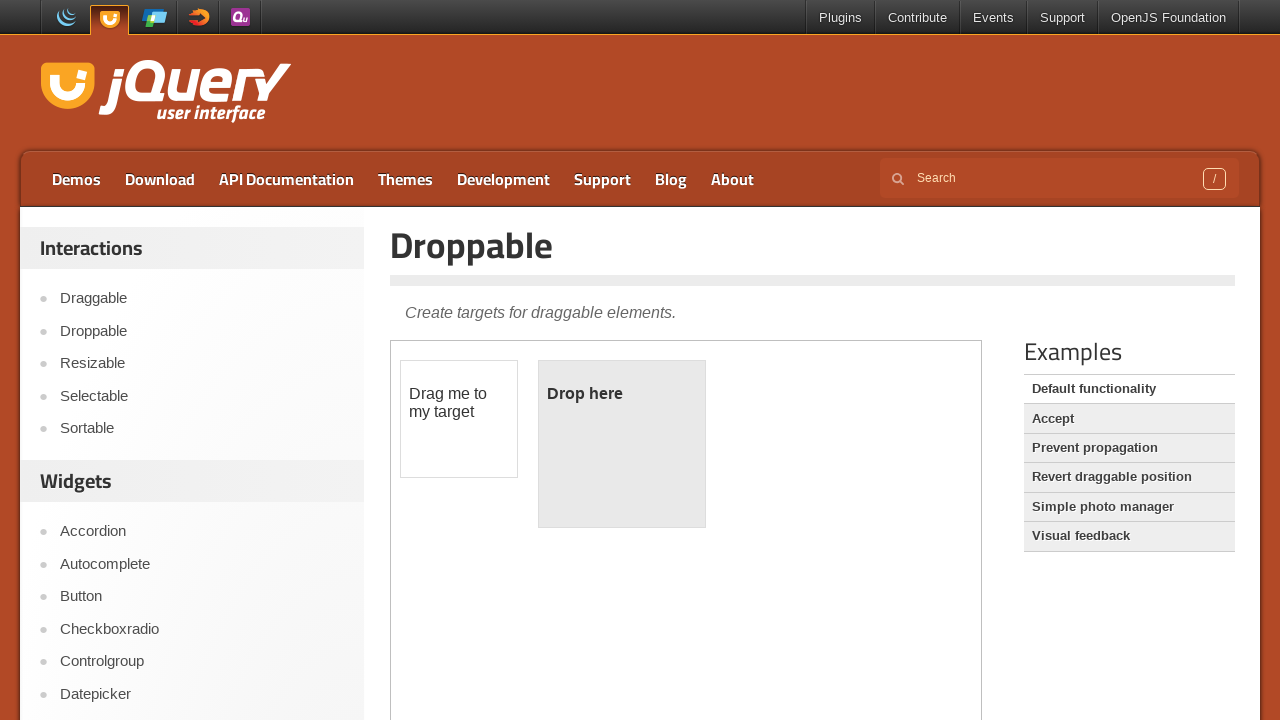

Located the iframe containing the drag and drop demo
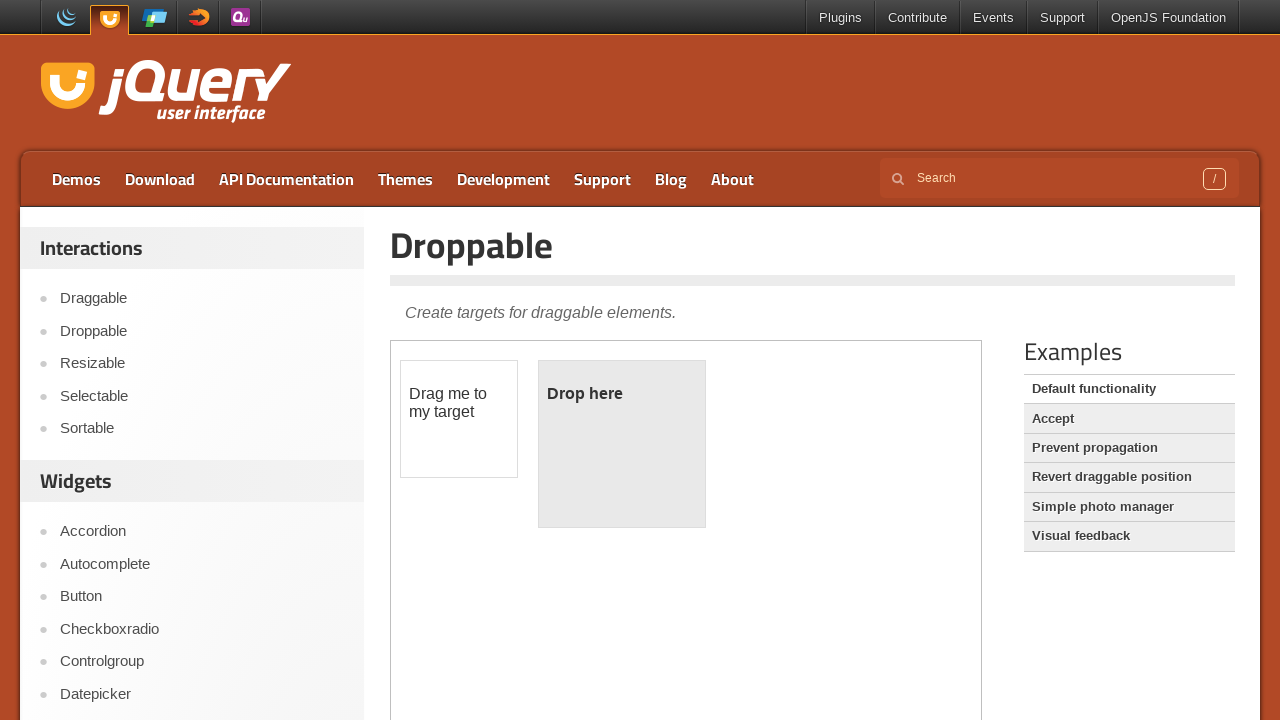

Located the draggable element (#draggable)
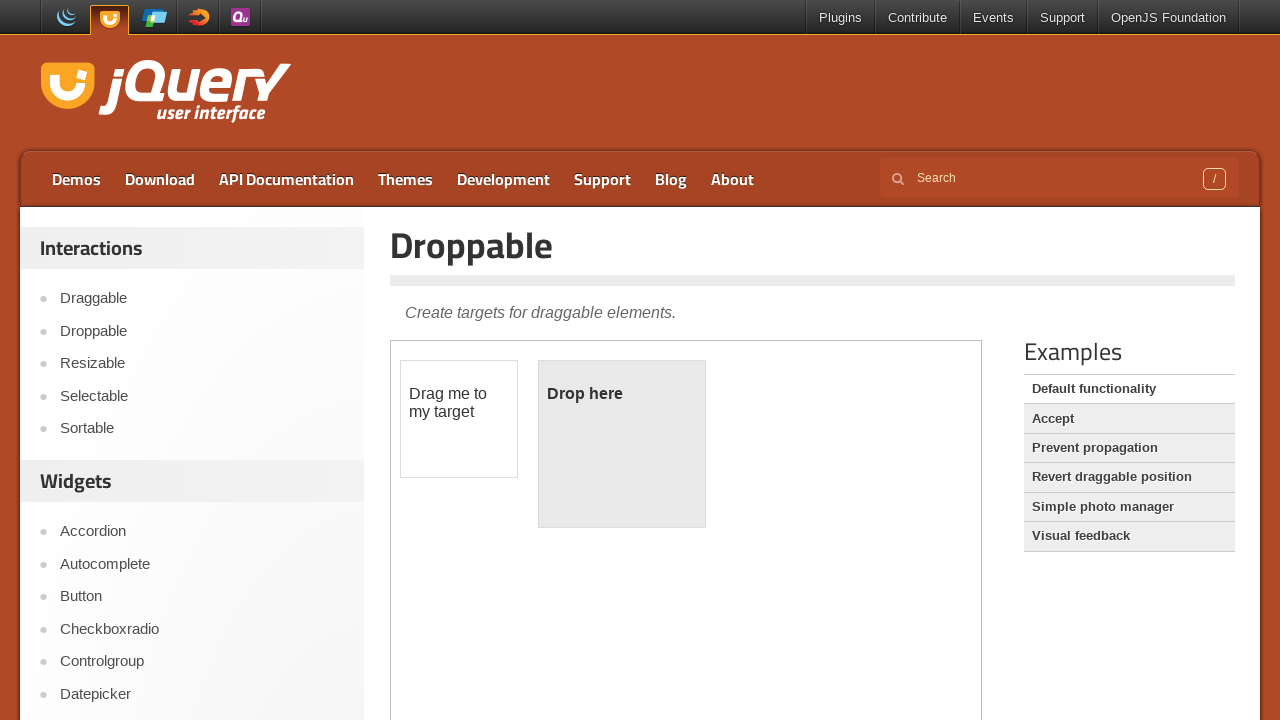

Located the droppable target area (#droppable)
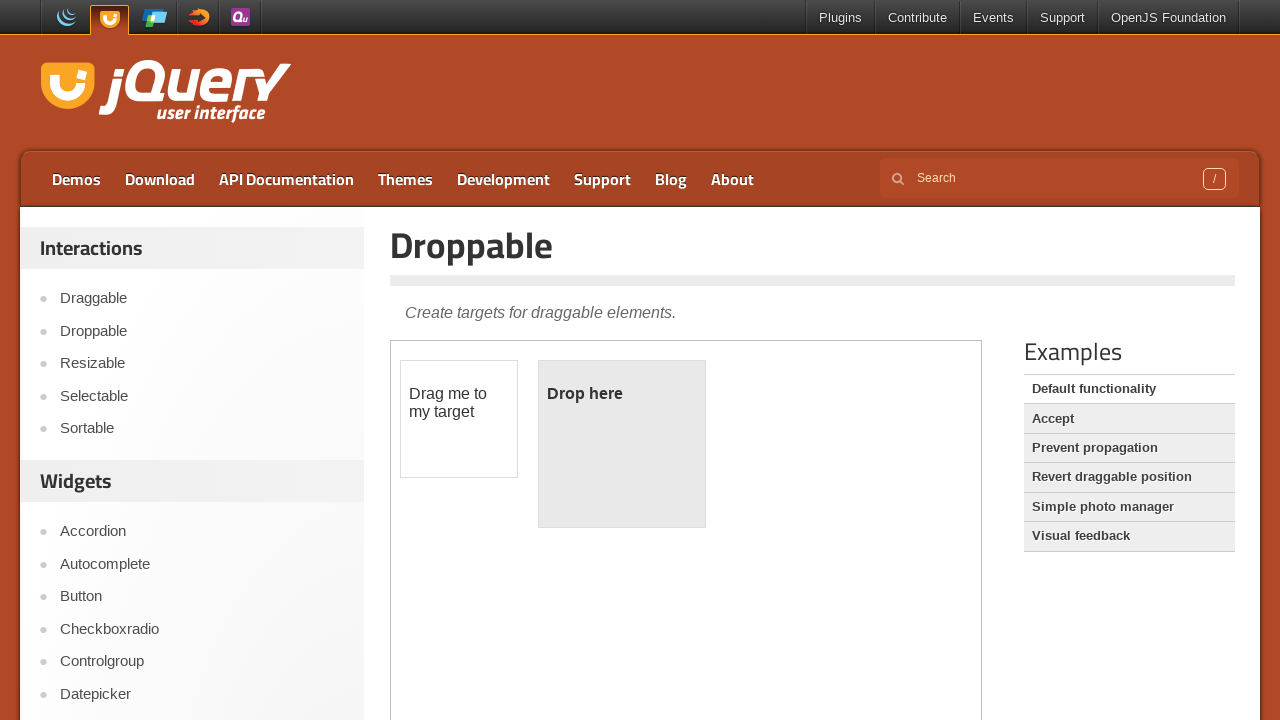

Dragged the draggable element and dropped it onto the droppable target area at (622, 444)
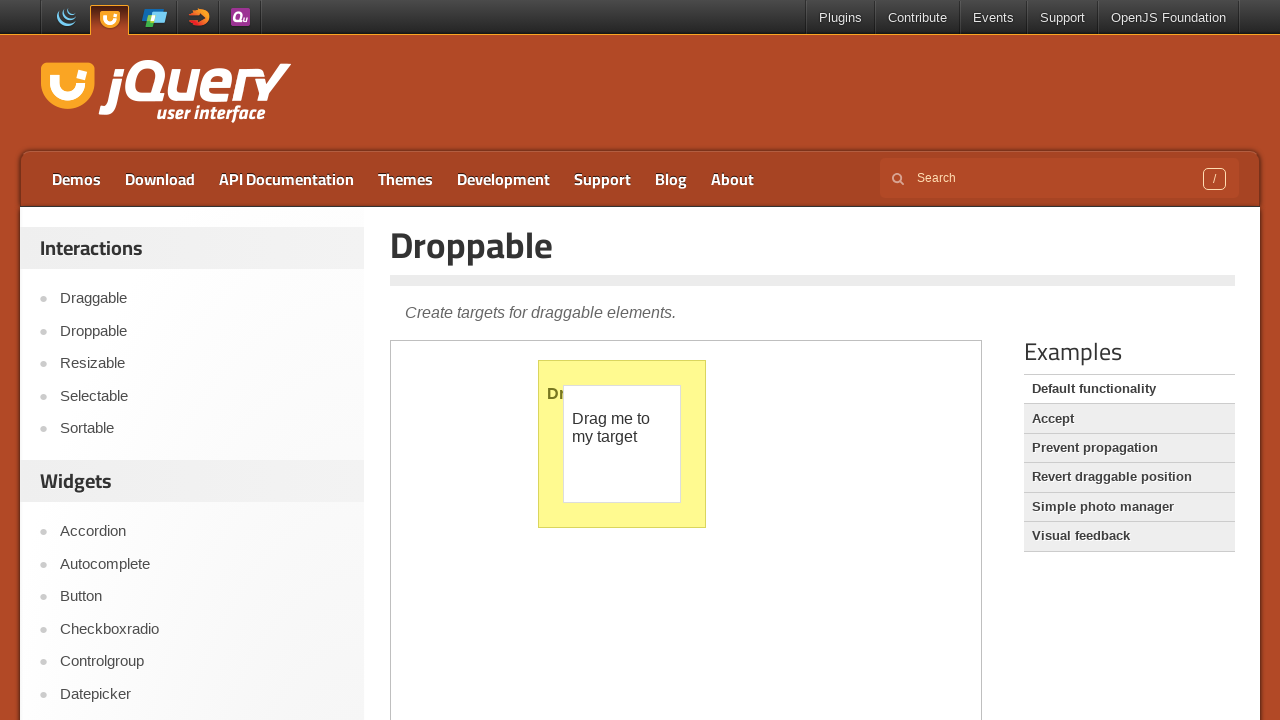

Waited 5 seconds to observe the result of the drag and drop action
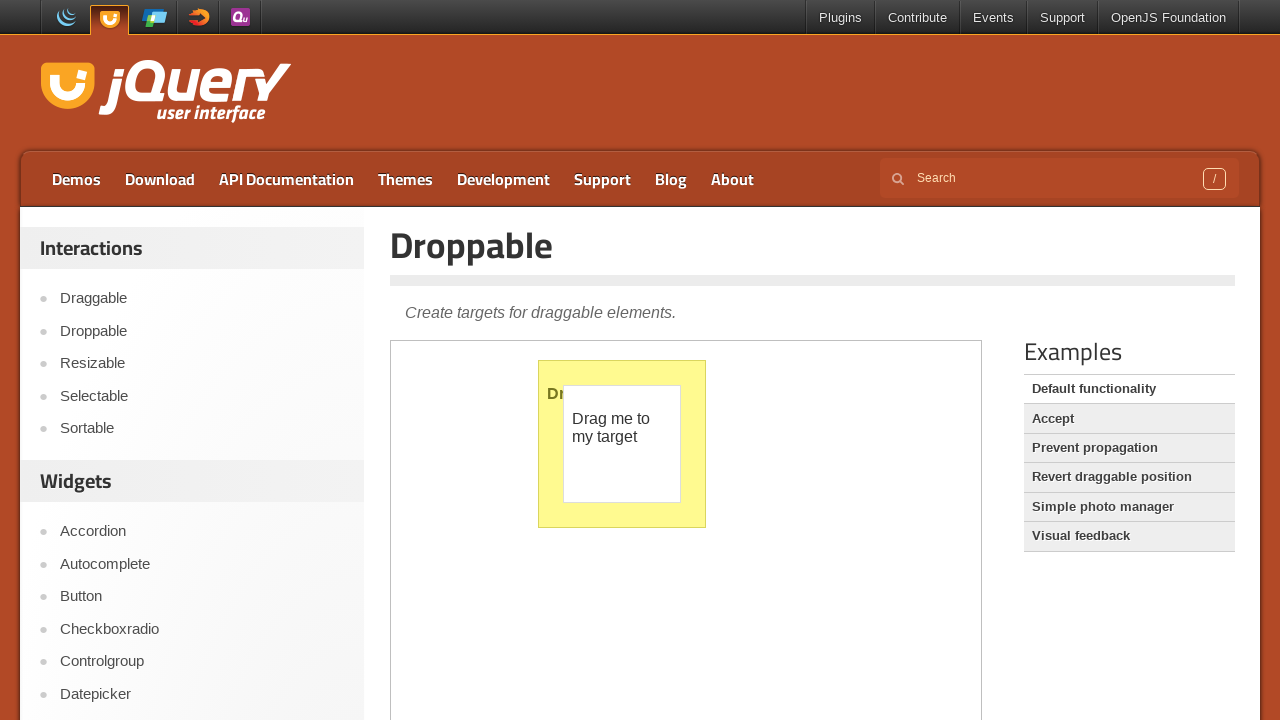

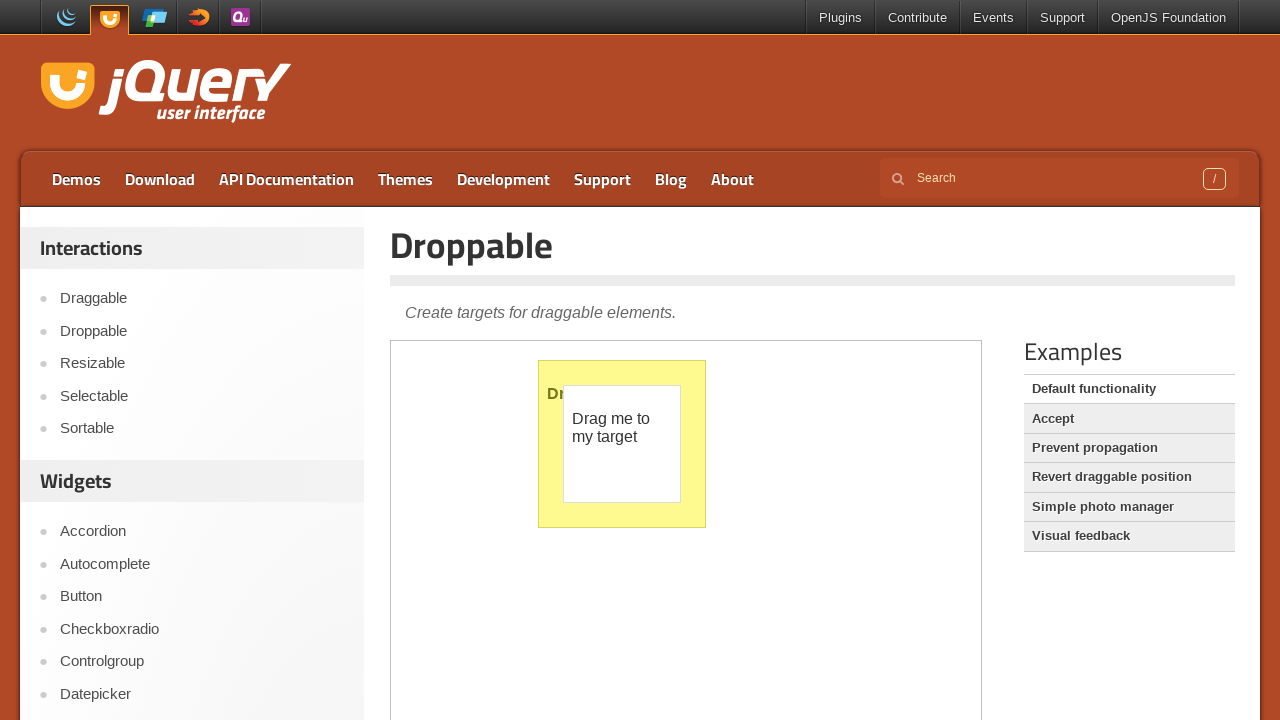